Tests the addition functionality of a basic calculator by entering two numbers (3 and 4), selecting the addition operation, and verifying the result equals 7.

Starting URL: https://testsheepnz.github.io/BasicCalculator.html

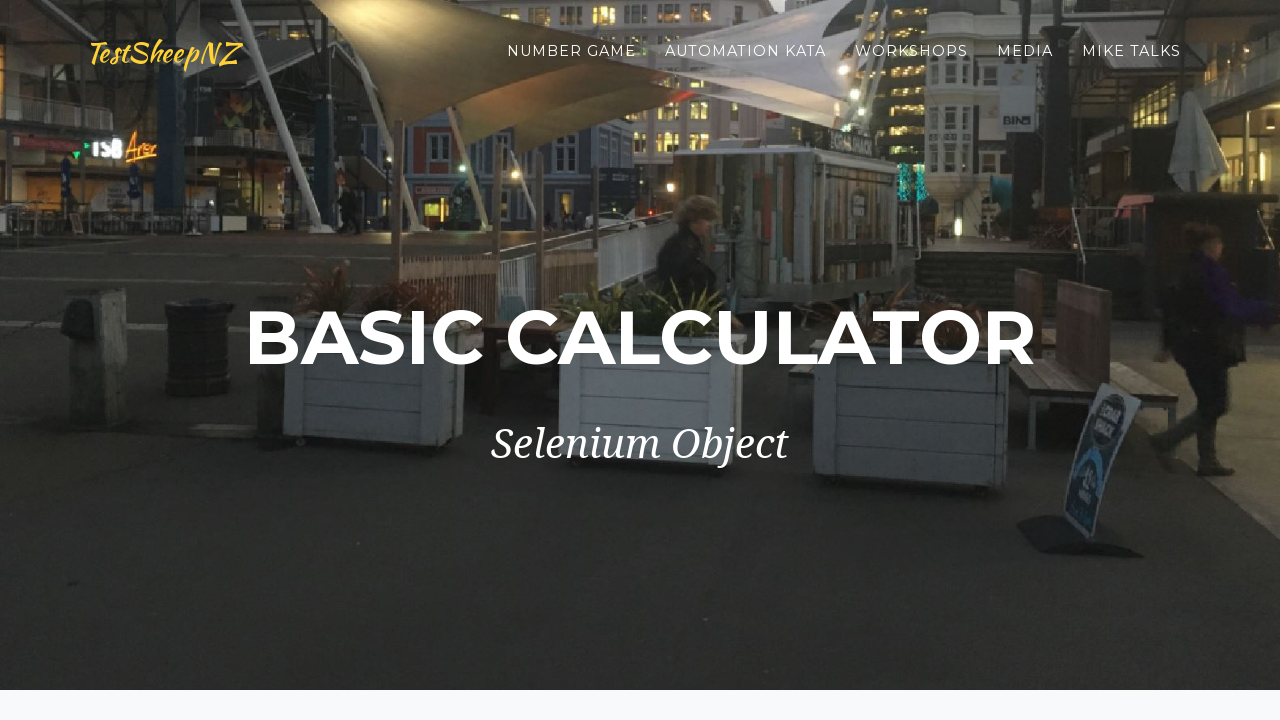

Navigated to Basic Calculator application
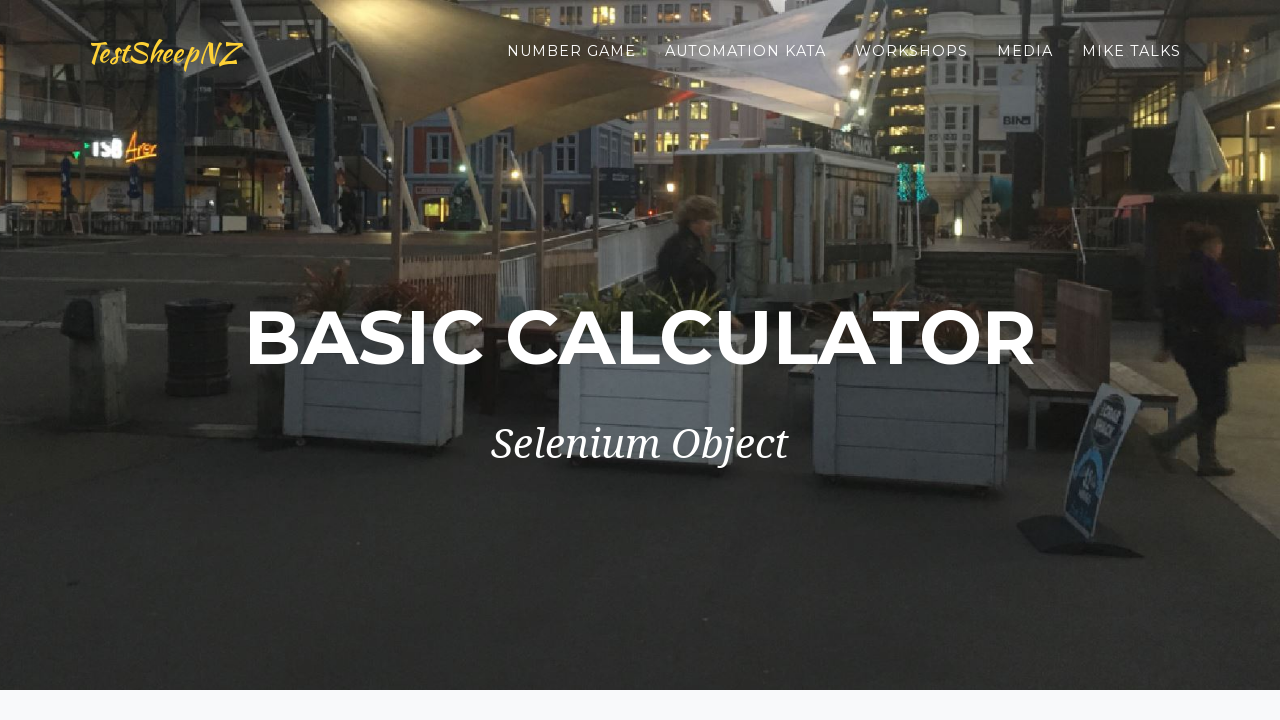

Entered first number (3) into number1Field on input#number1Field
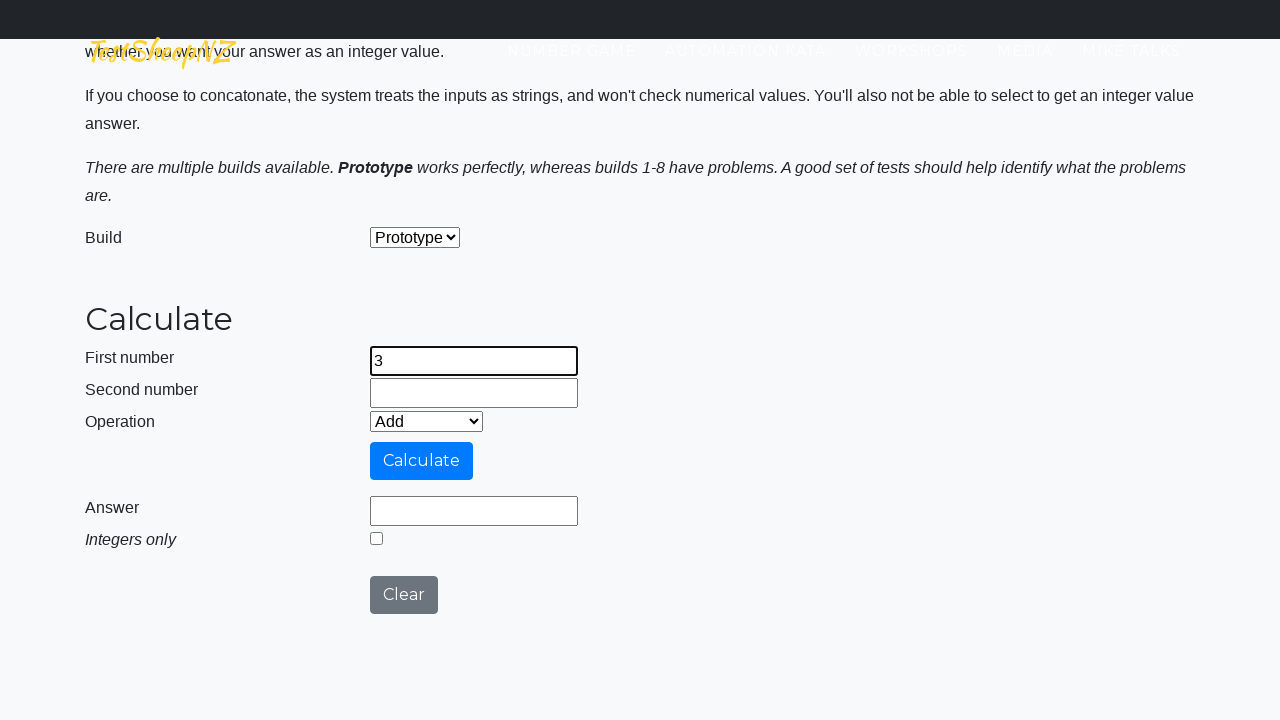

Entered second number (4) into number2Field on input#number2Field
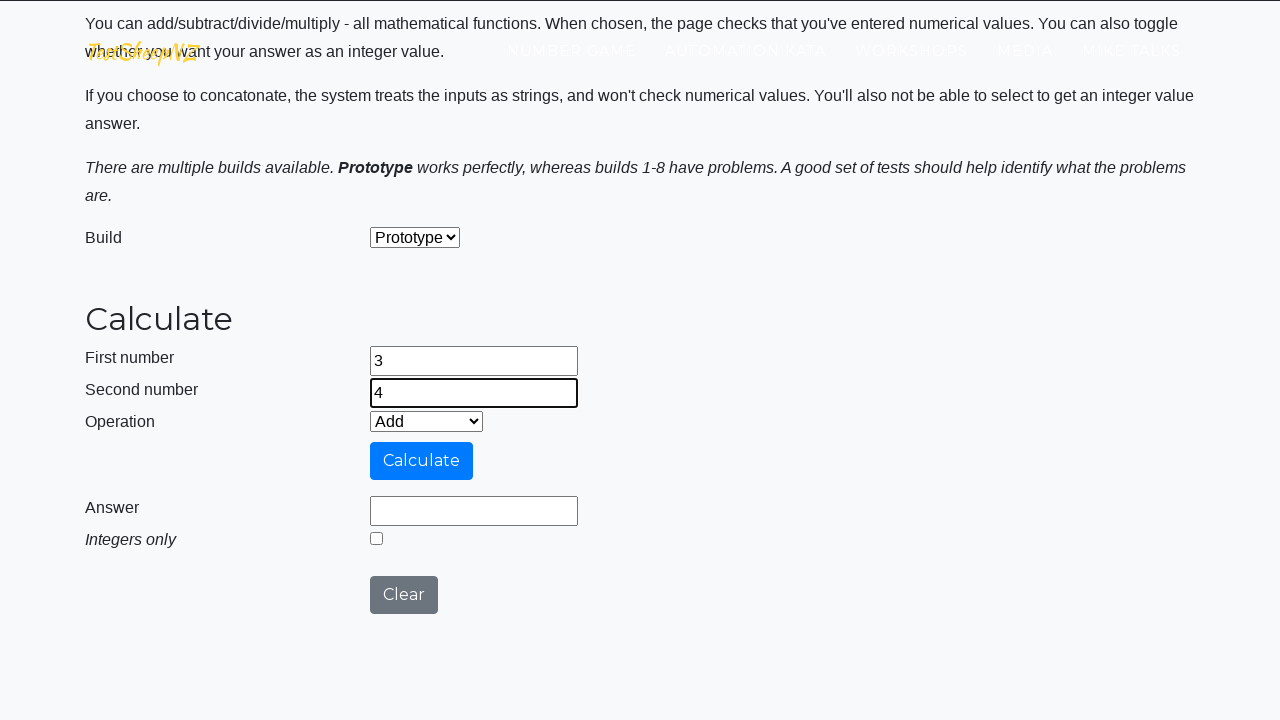

Selected addition operation from dropdown on select#selectOperationDropdown
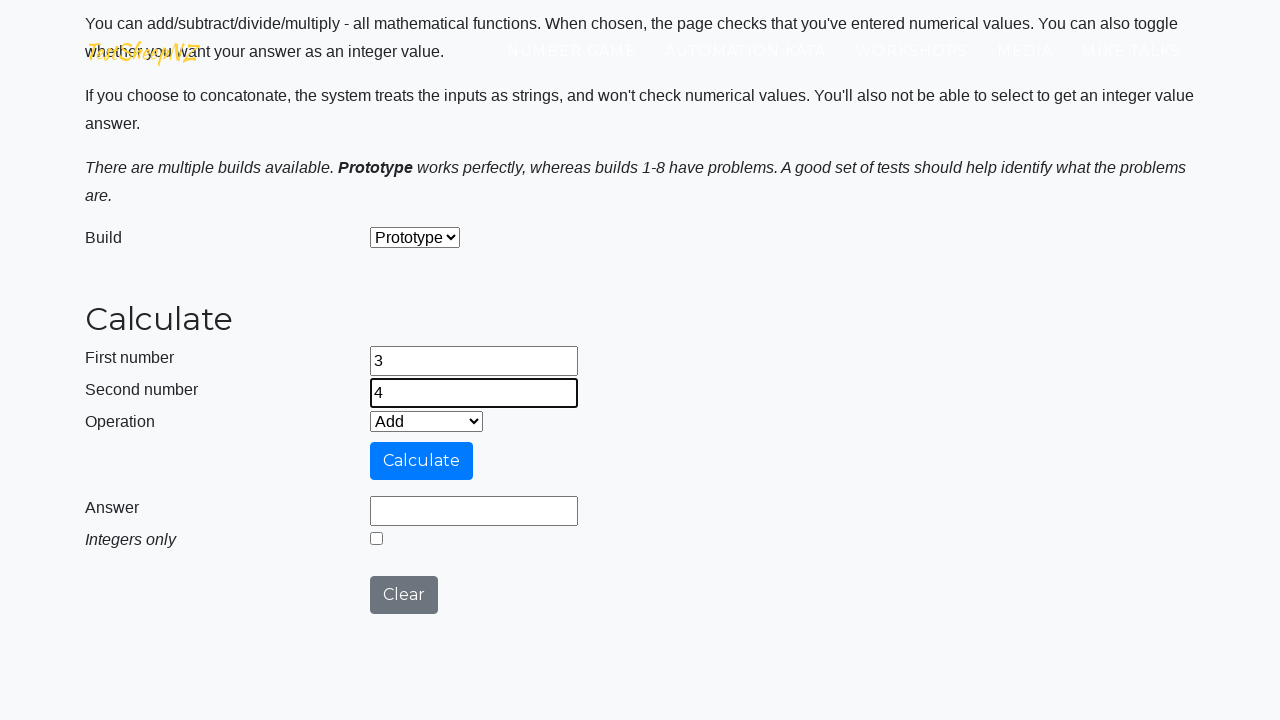

Clicked calculate button to perform addition at (422, 461) on input#calculateButton
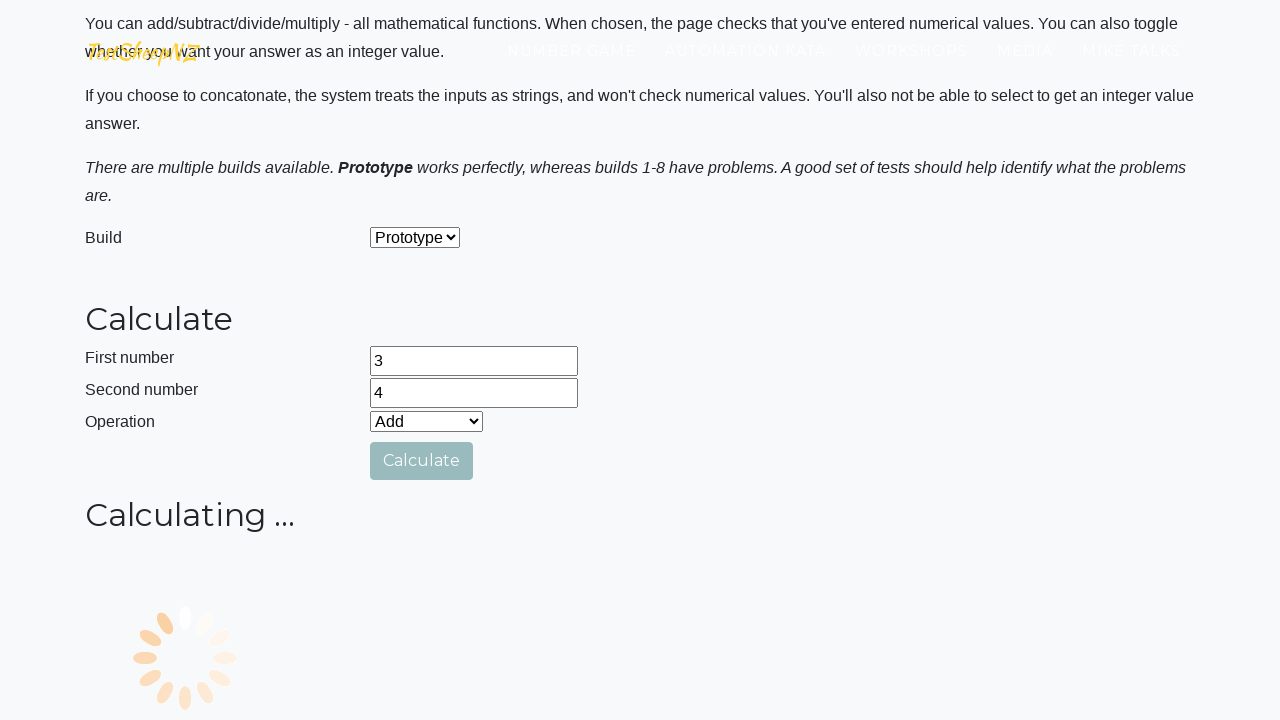

Verified result equals 7
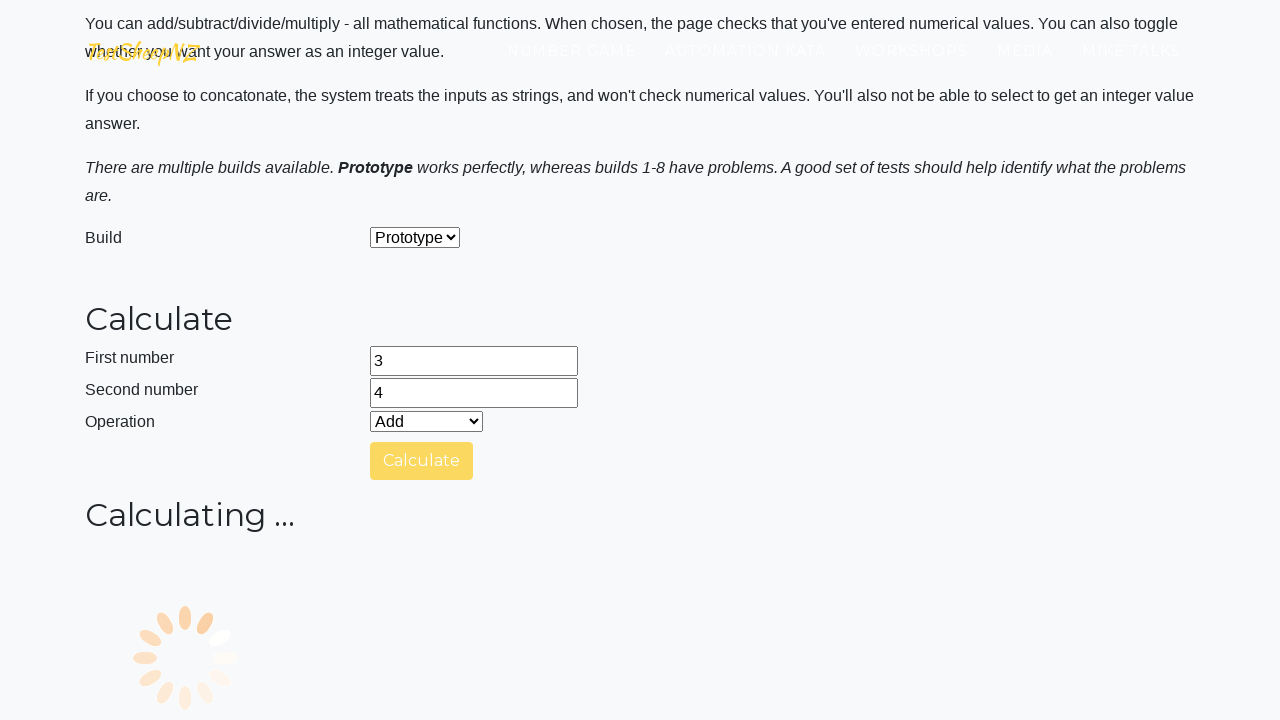

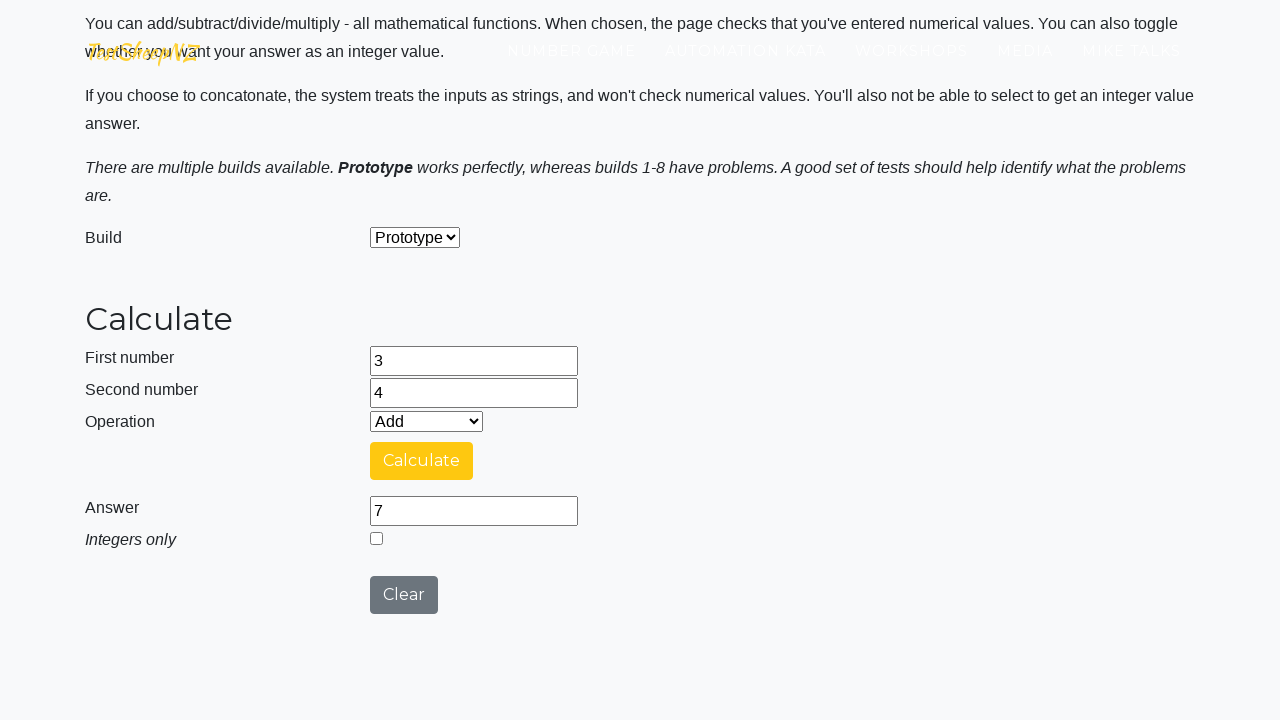